Tests timer-based alert functionality by clicking a button that triggers an alert after a delay, then accepting the alert

Starting URL: https://demoqa.com/alerts

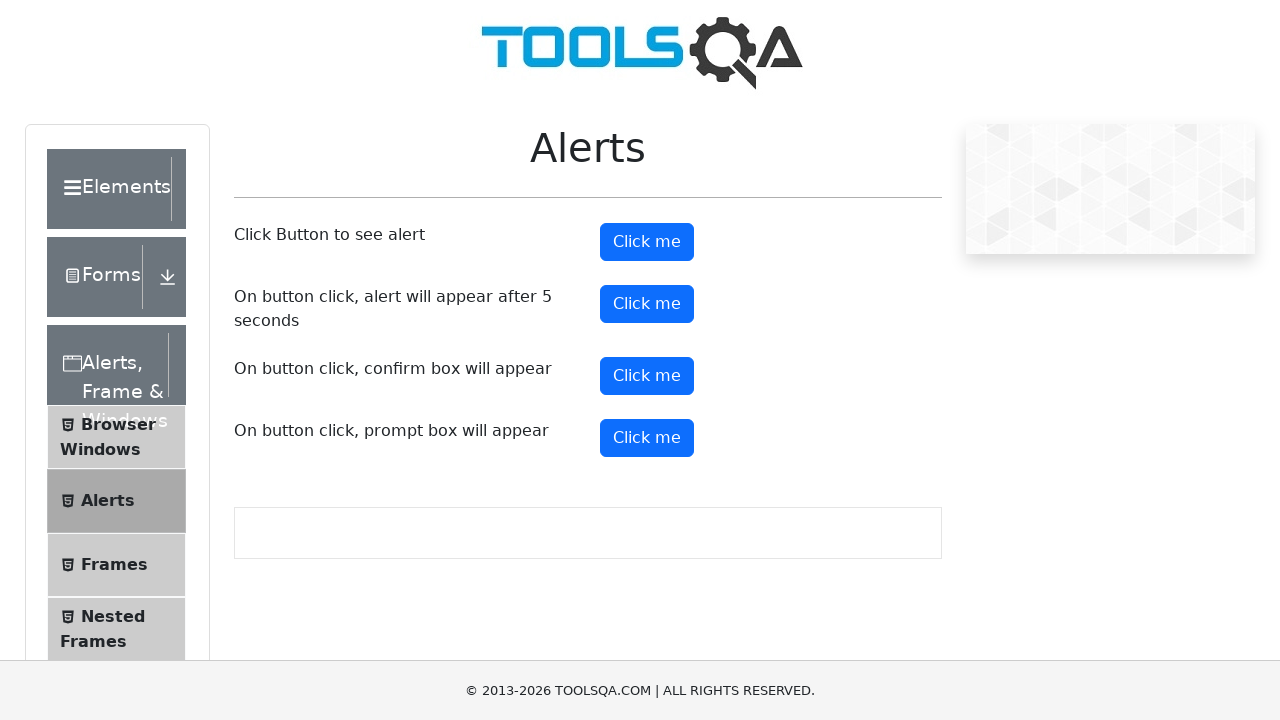

Clicked timer alert button at (647, 304) on #timerAlertButton
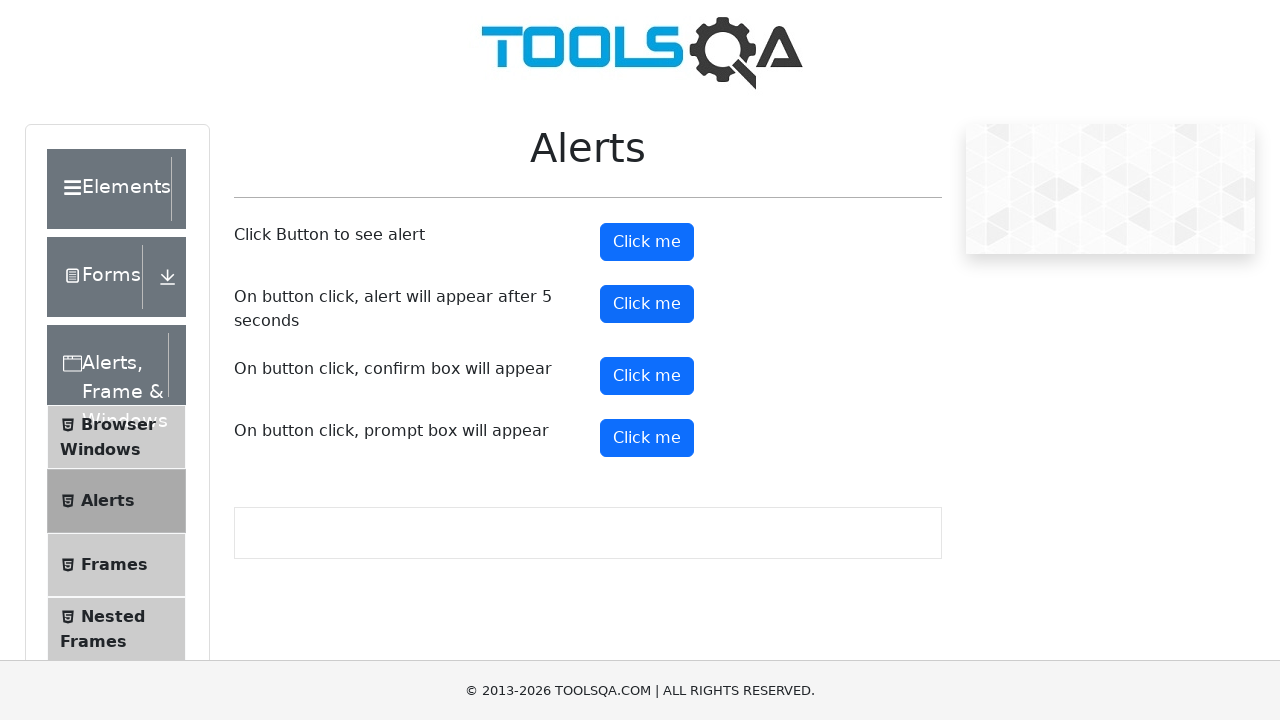

Waited 5.5 seconds for alert to appear
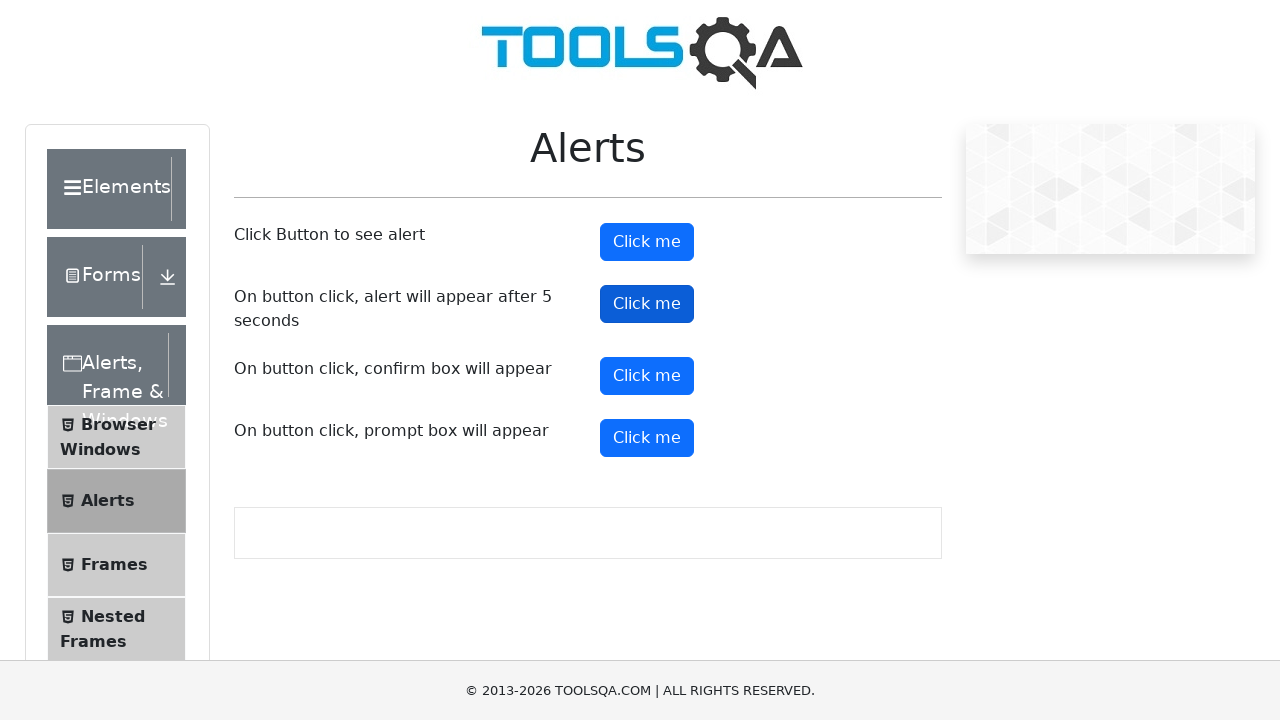

Set up dialog handler to accept alert
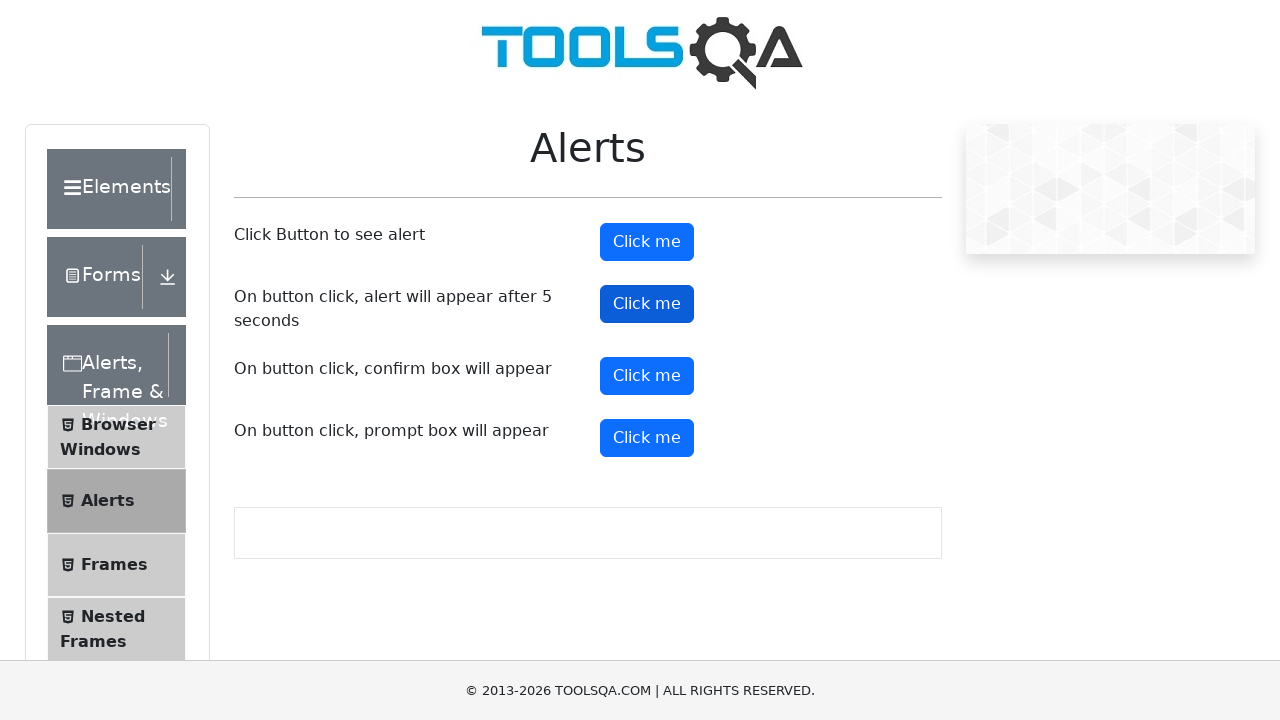

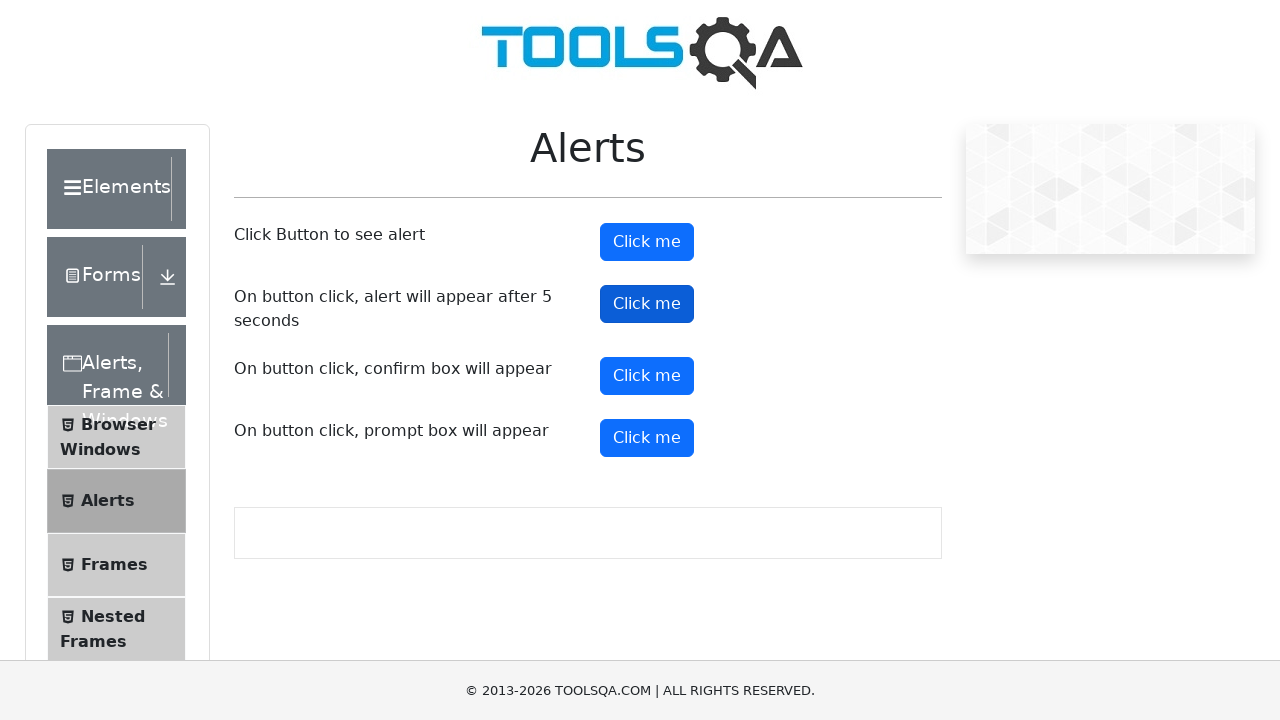